Verifies page title and manipulates document properties including cookies and styles

Starting URL: https://rahulshettyacademy.com/seleniumPractise/#/

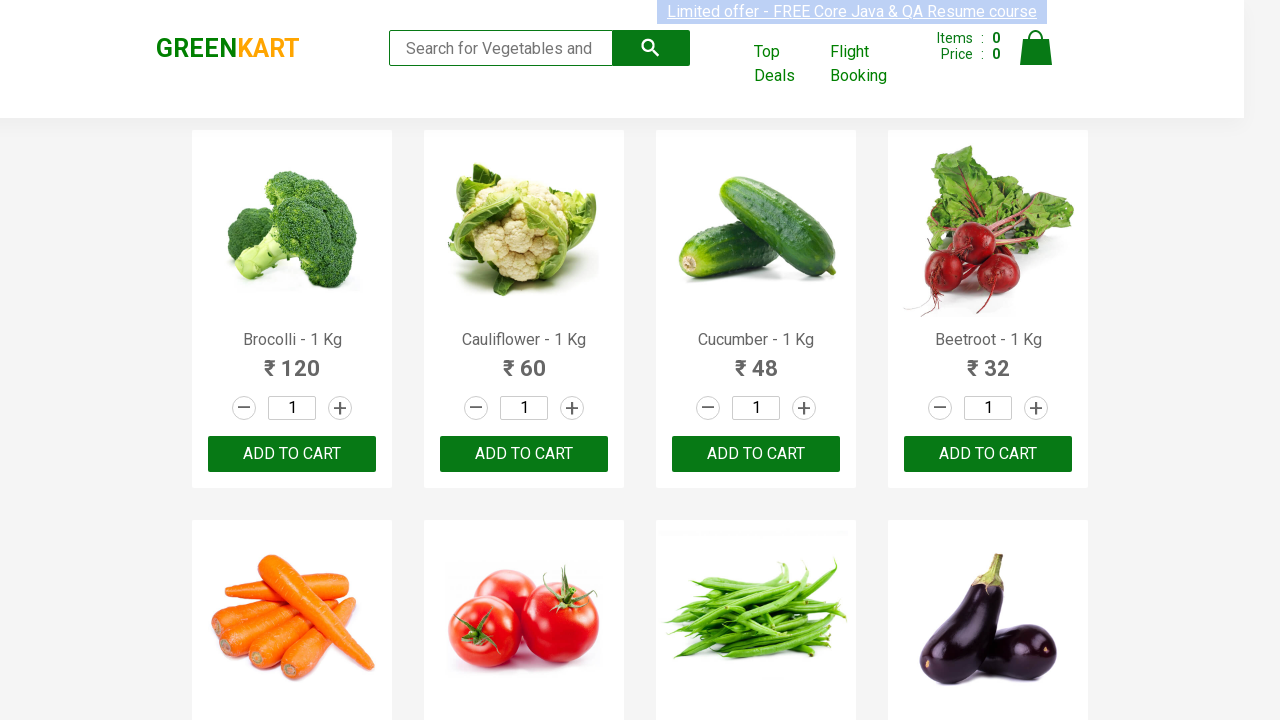

Verified page title is 'GreenKart - veg and fruits kart'
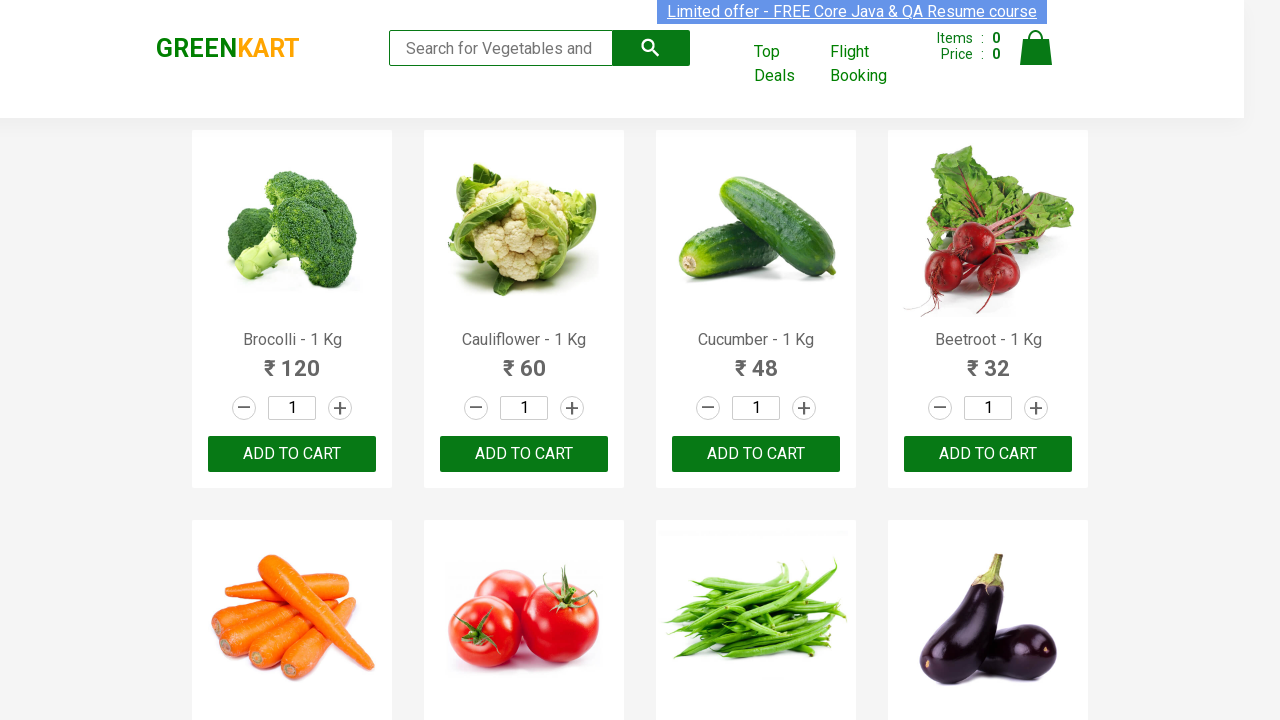

Wrote '<h1>Hello World</h1>' to page document
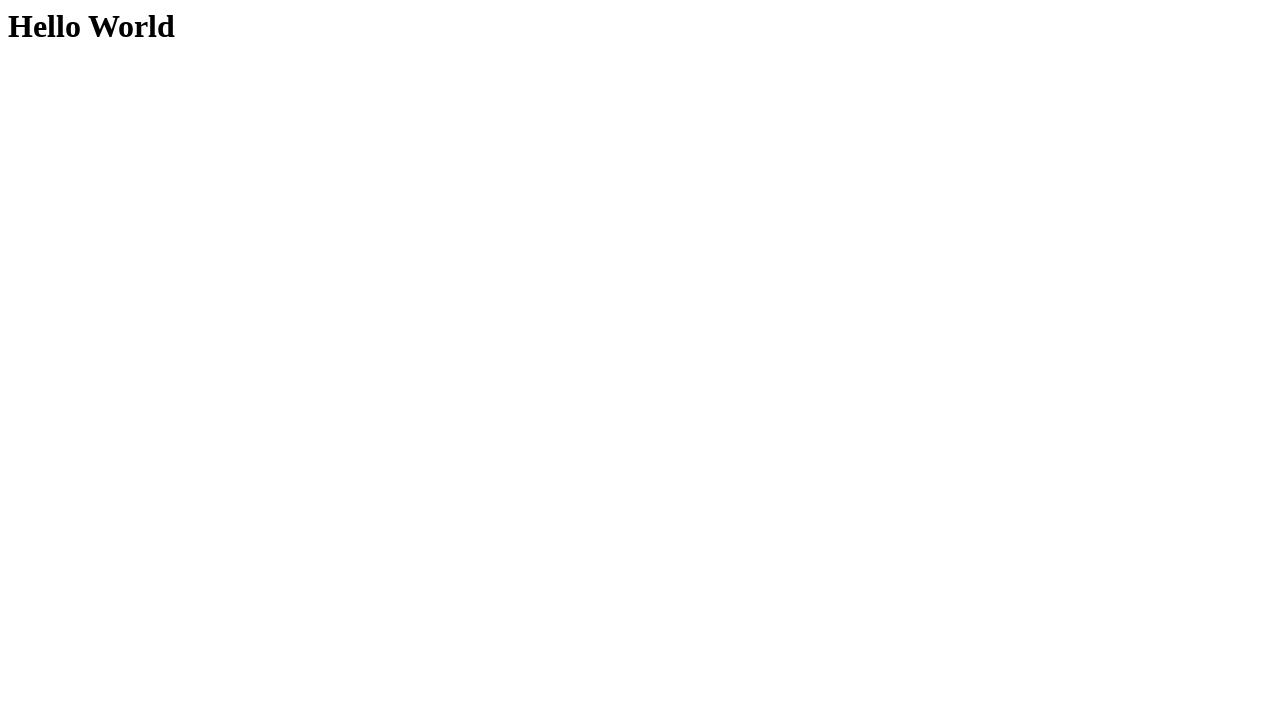

Added cookie 'myCookie' with value 'myValue'
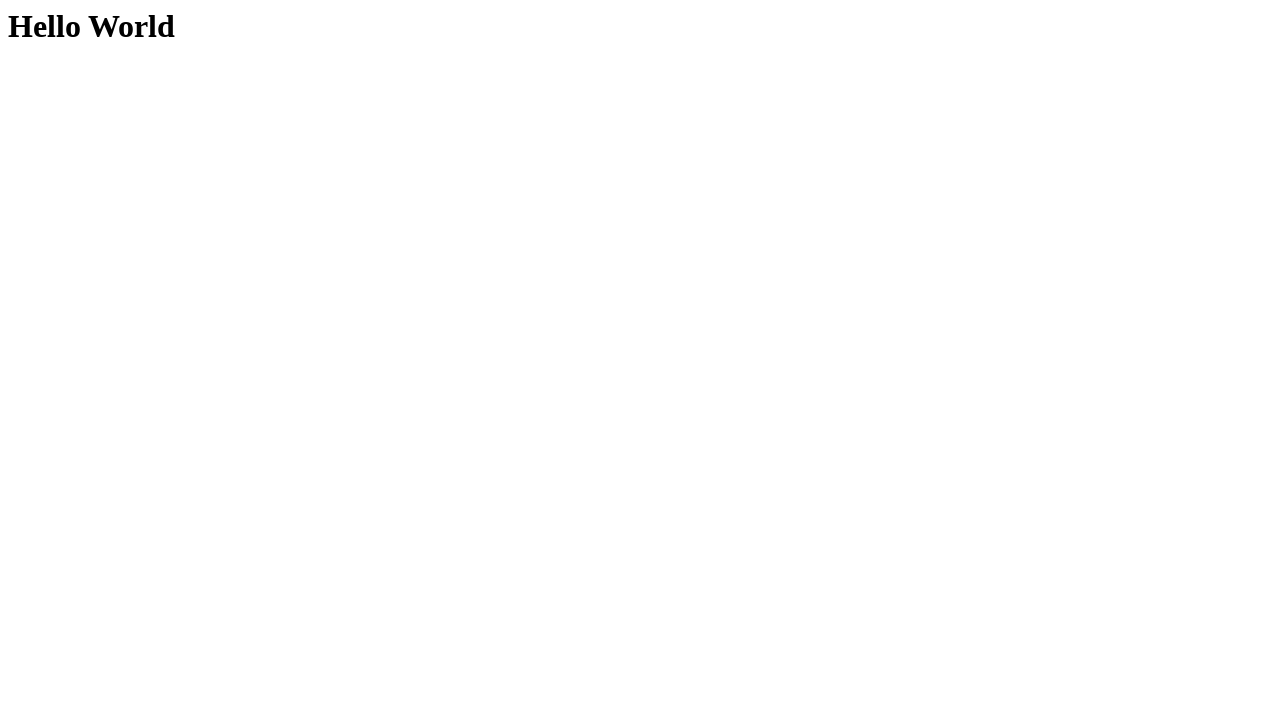

Changed body background color to blue
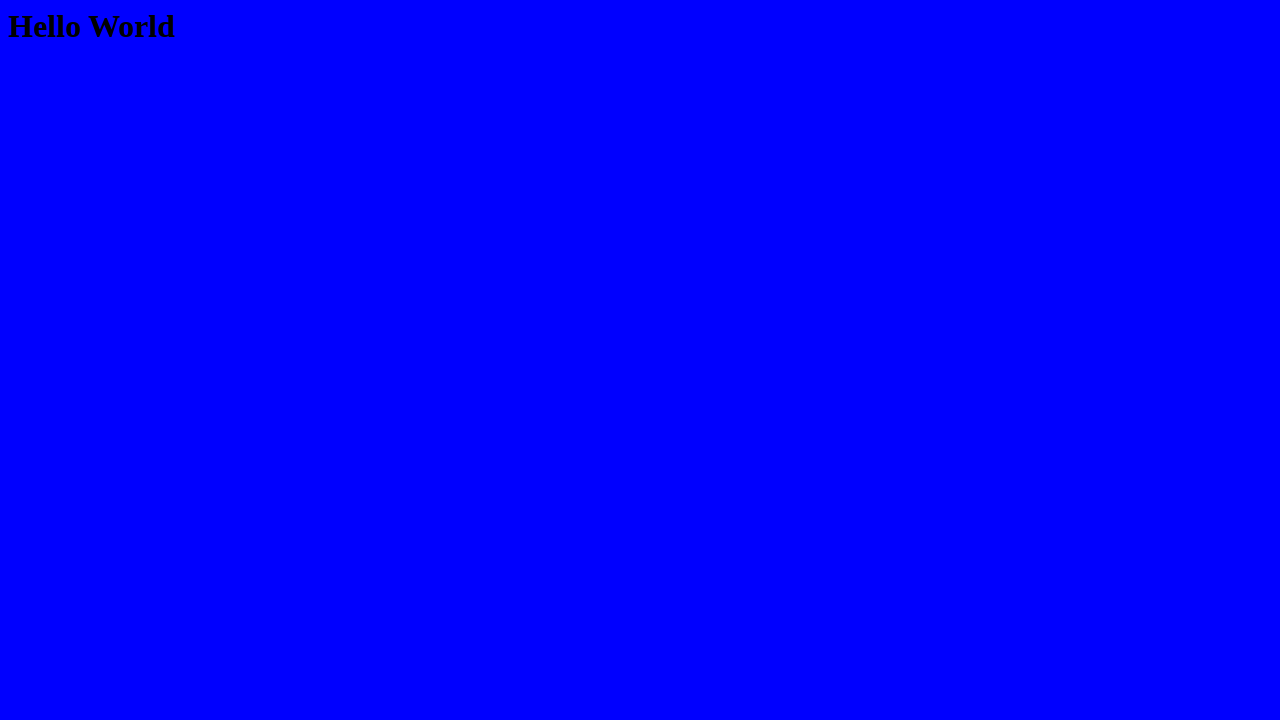

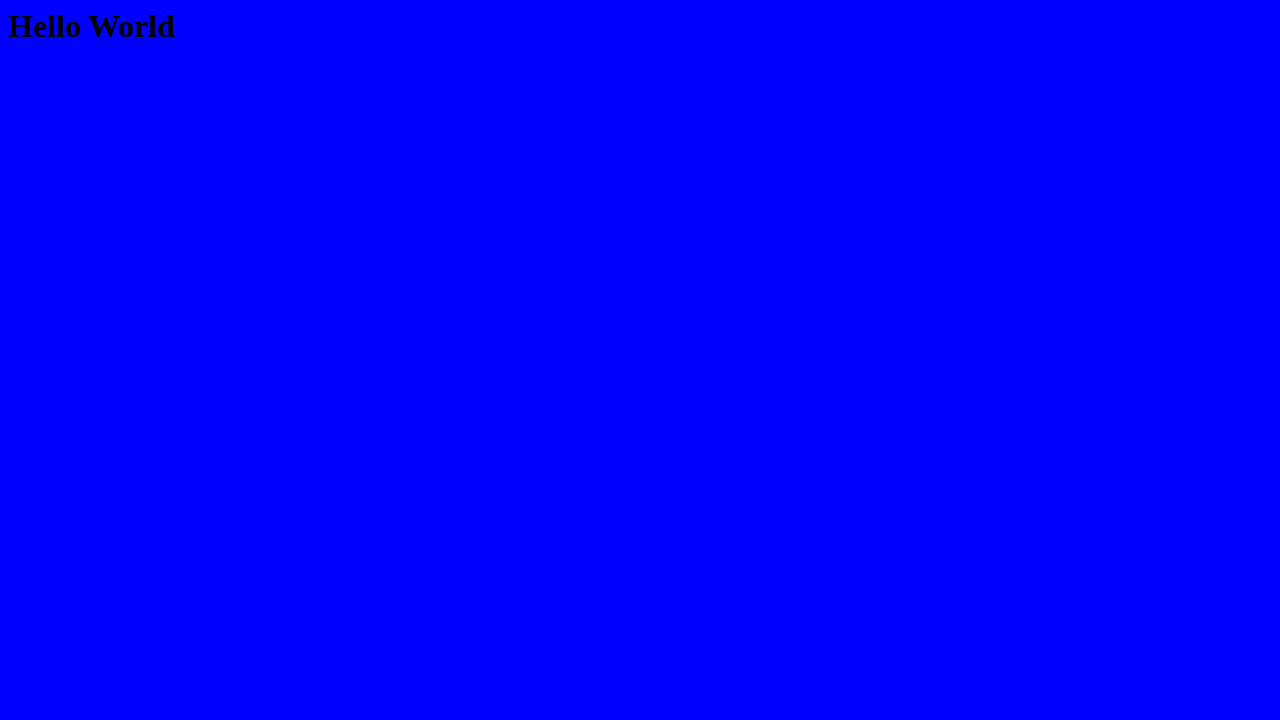